Tests JavaScript confirmation alert functionality by clicking a button to trigger a confirmation dialog, accepting the alert, and verifying the confirmation result is displayed on the page.

Starting URL: https://demoqa.com/alerts

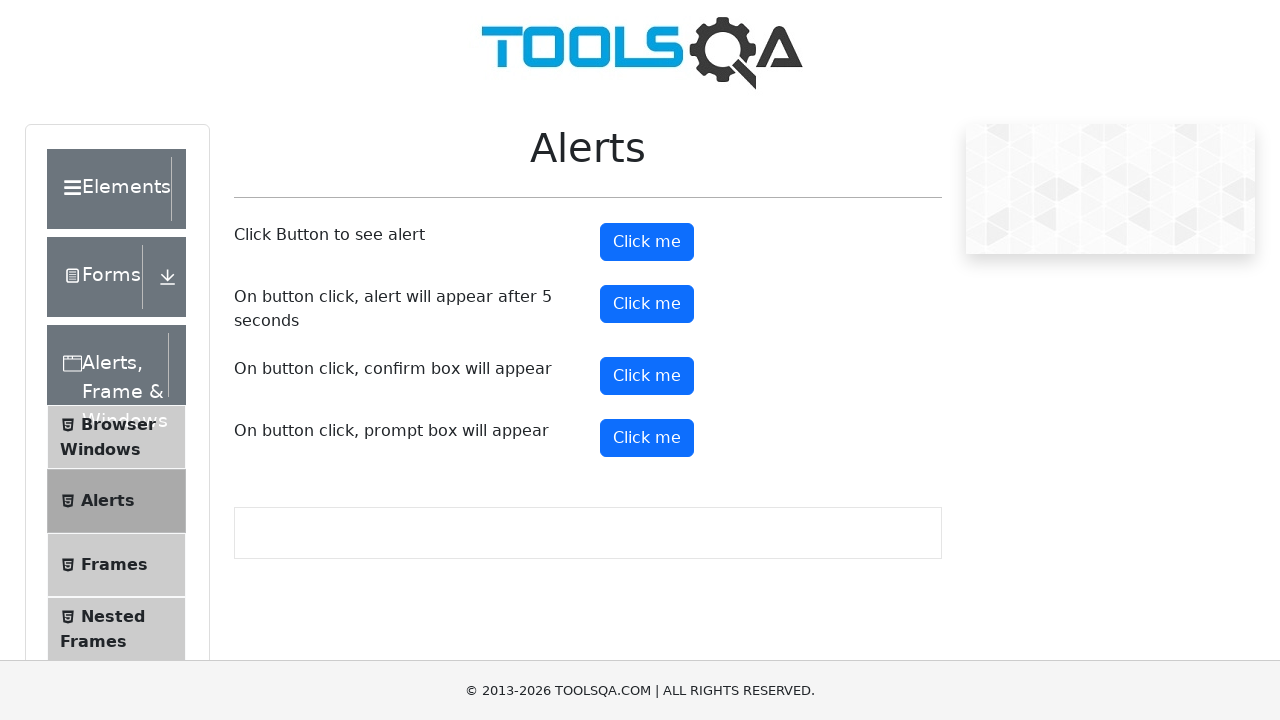

Clicked confirm button to trigger confirmation alert at (647, 376) on #confirmButton
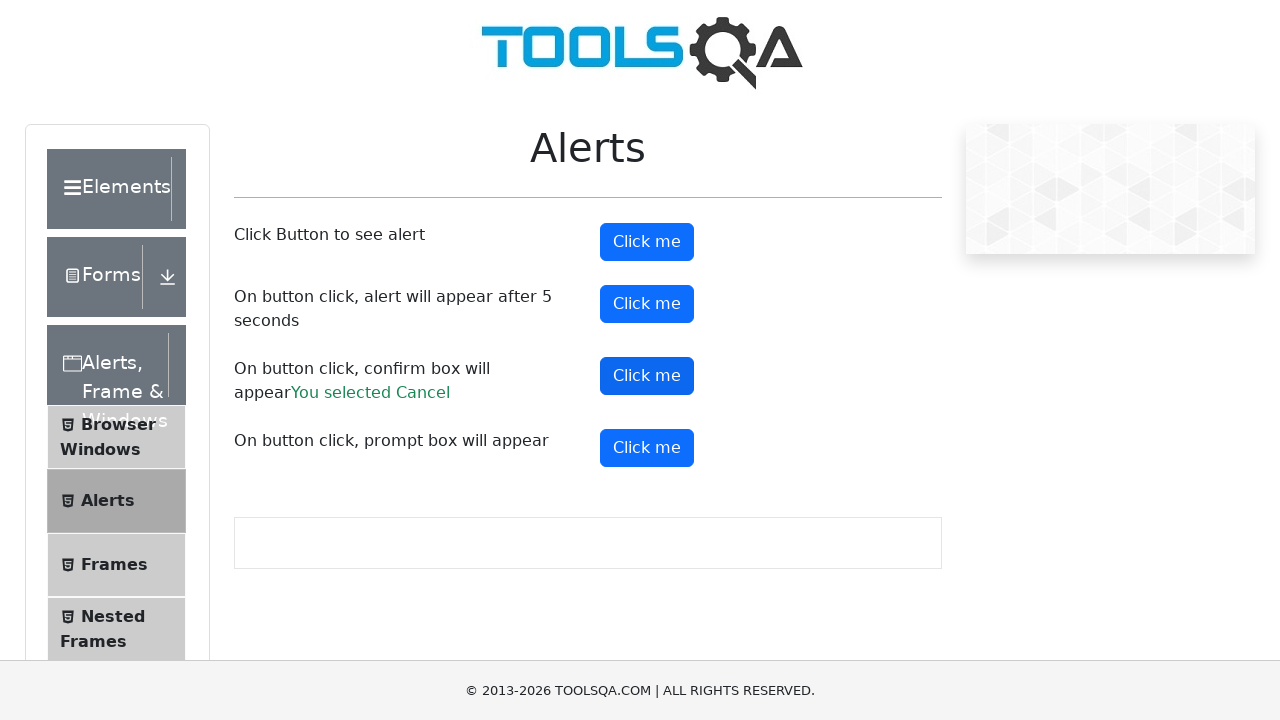

Set up dialog handler to accept confirmation alerts
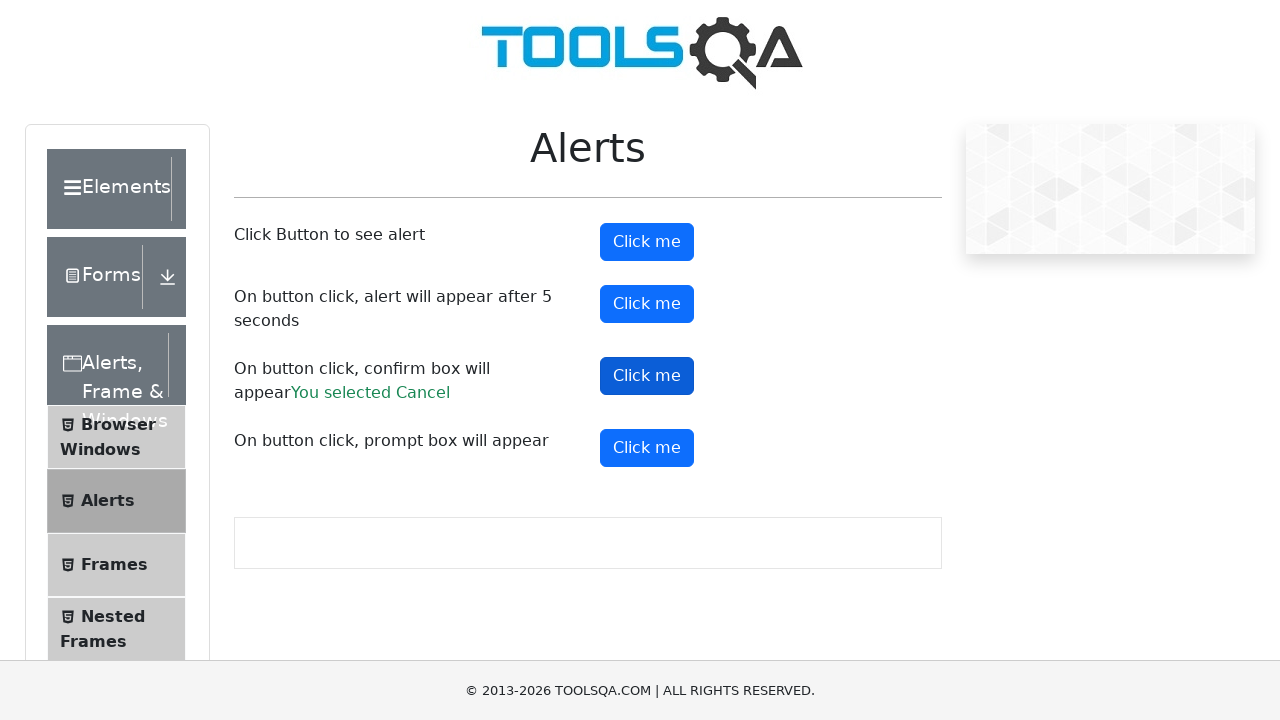

Re-clicked confirm button to trigger and handle the confirmation dialog at (647, 376) on #confirmButton
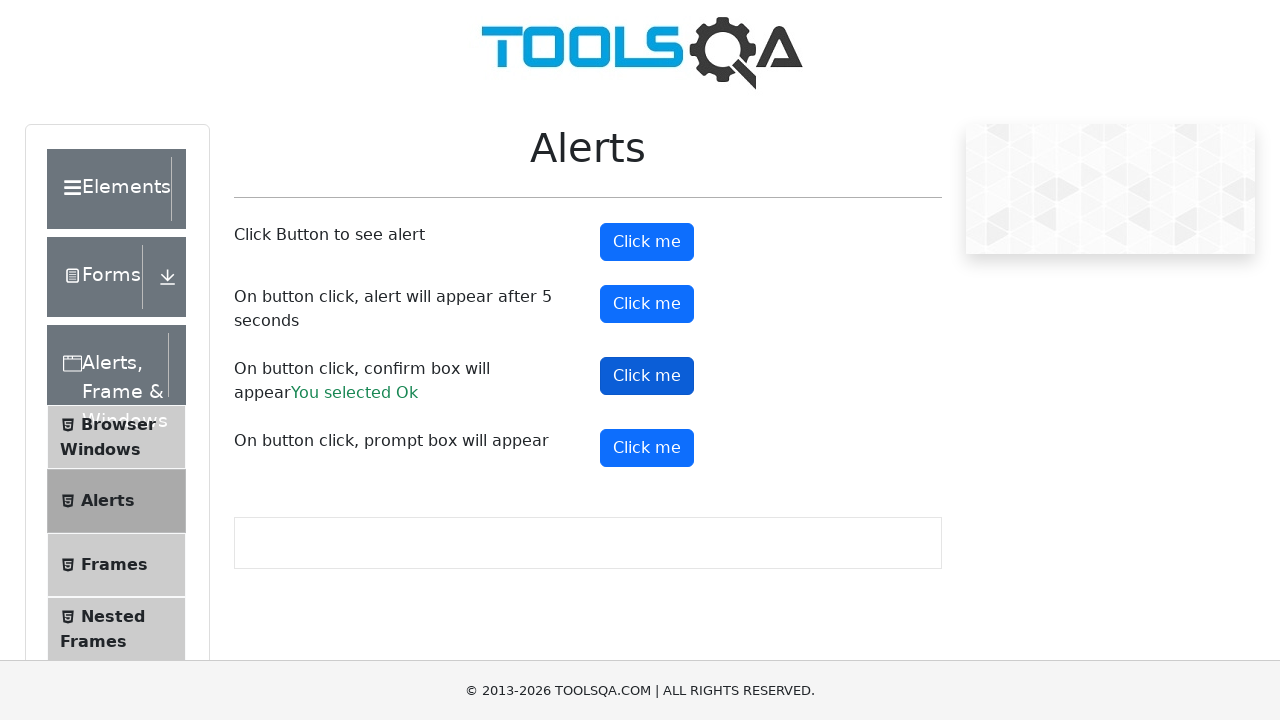

Confirmation result element loaded on the page
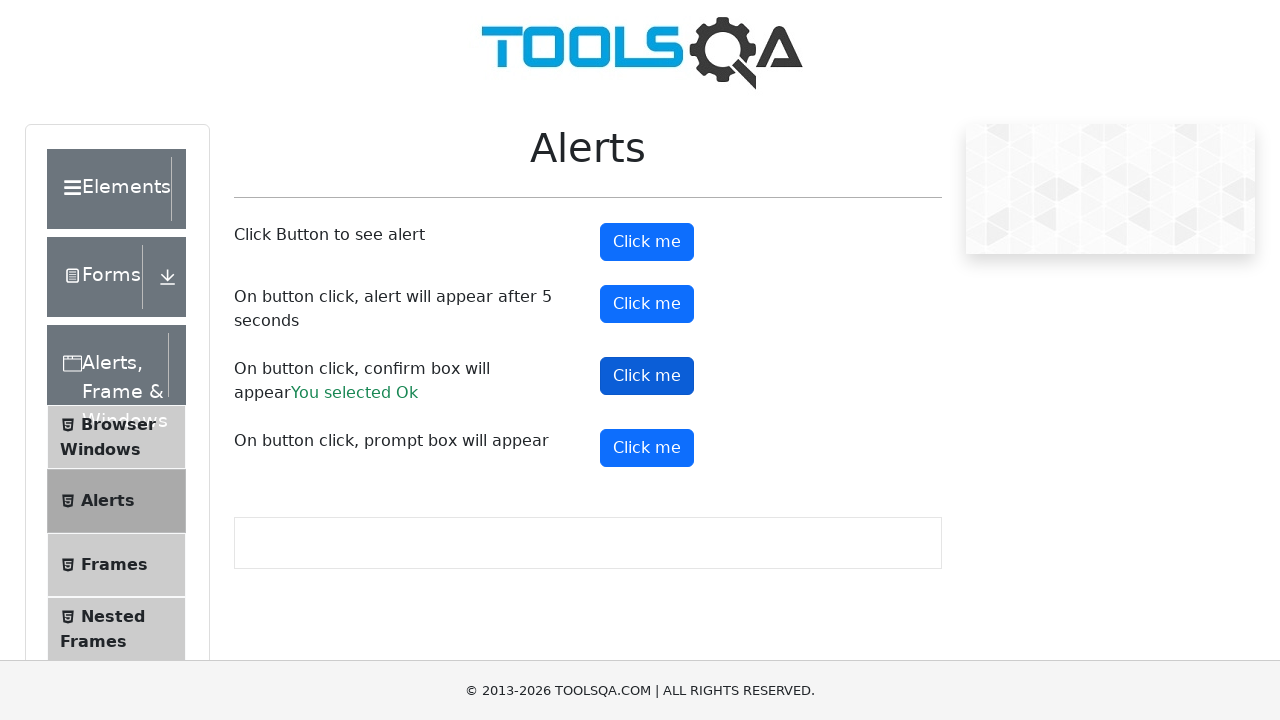

Retrieved confirmation result text: You selected Ok
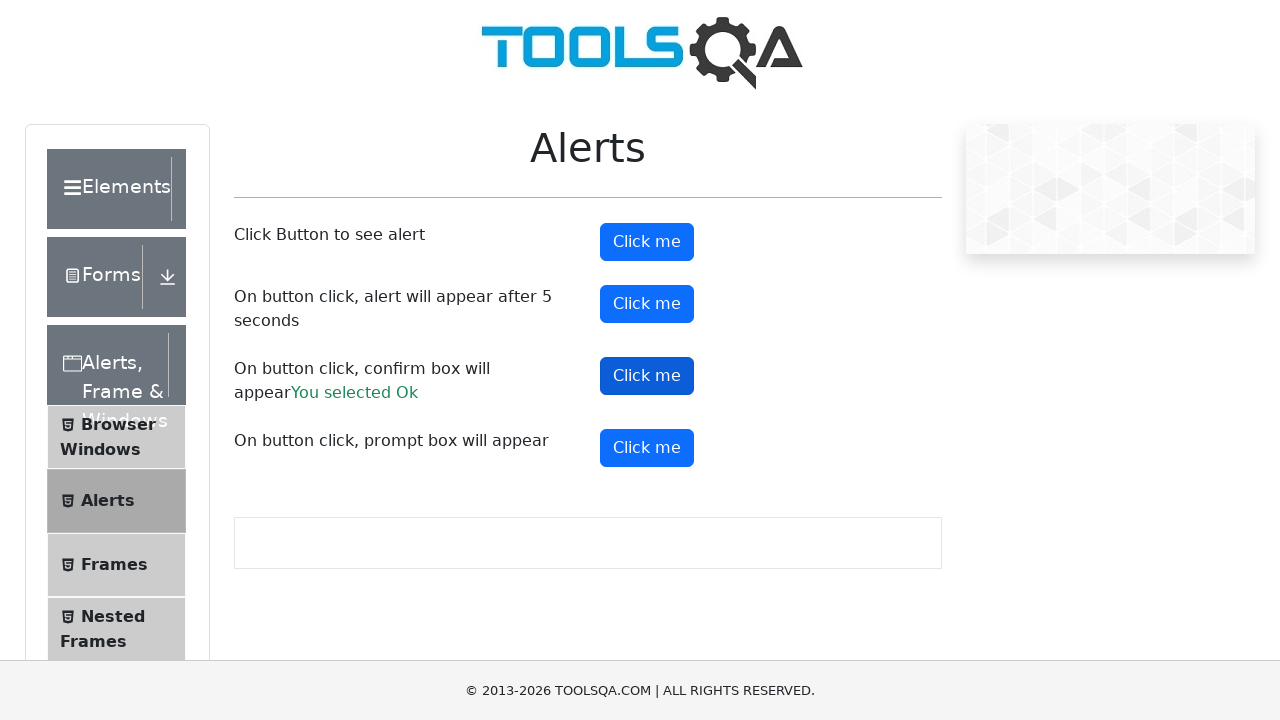

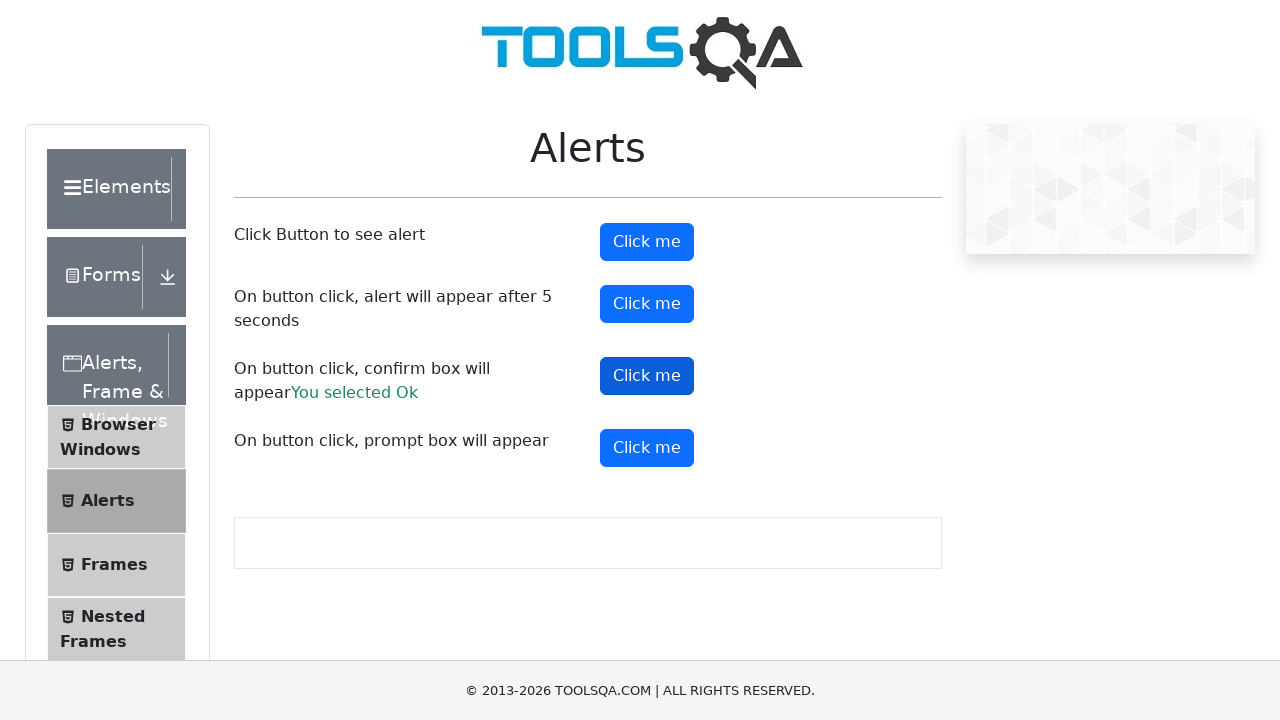